Tests checkbox functionality by selecting checkboxes if they are not already selected and verifying their state

Starting URL: https://testcenter.techproeducation.com/index.php?page=checkboxes

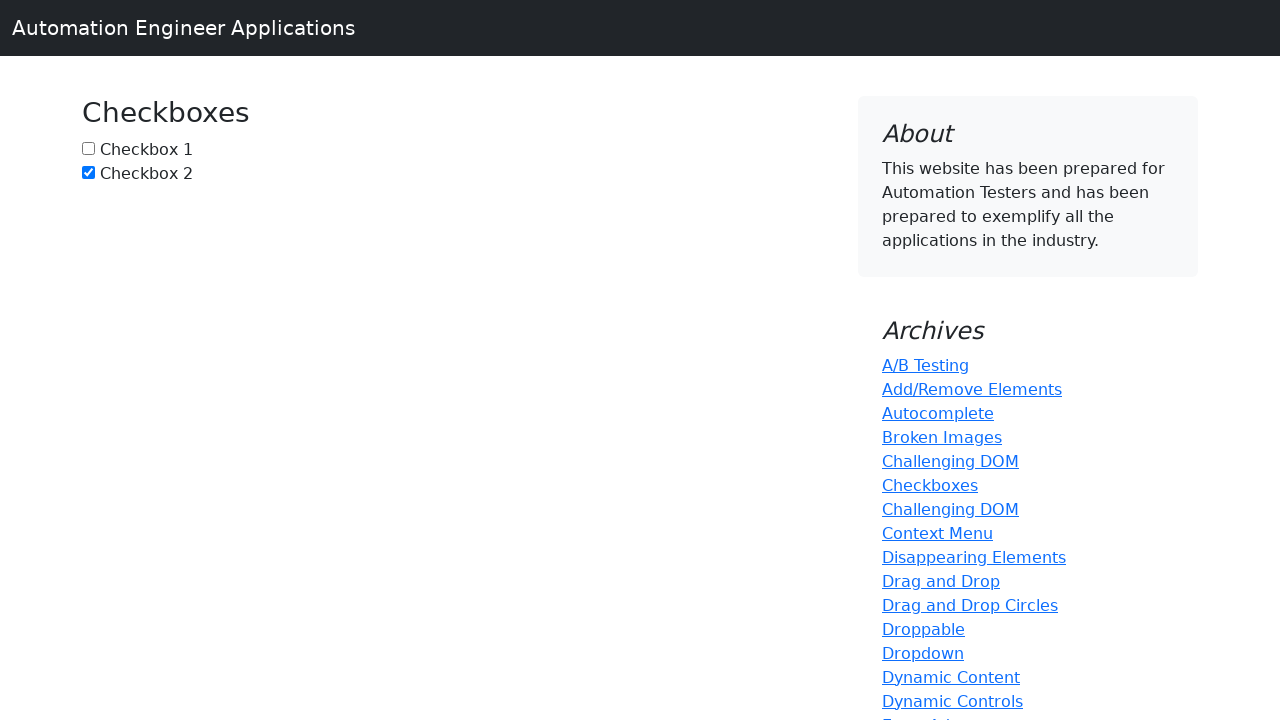

Located checkbox 1 (#box1)
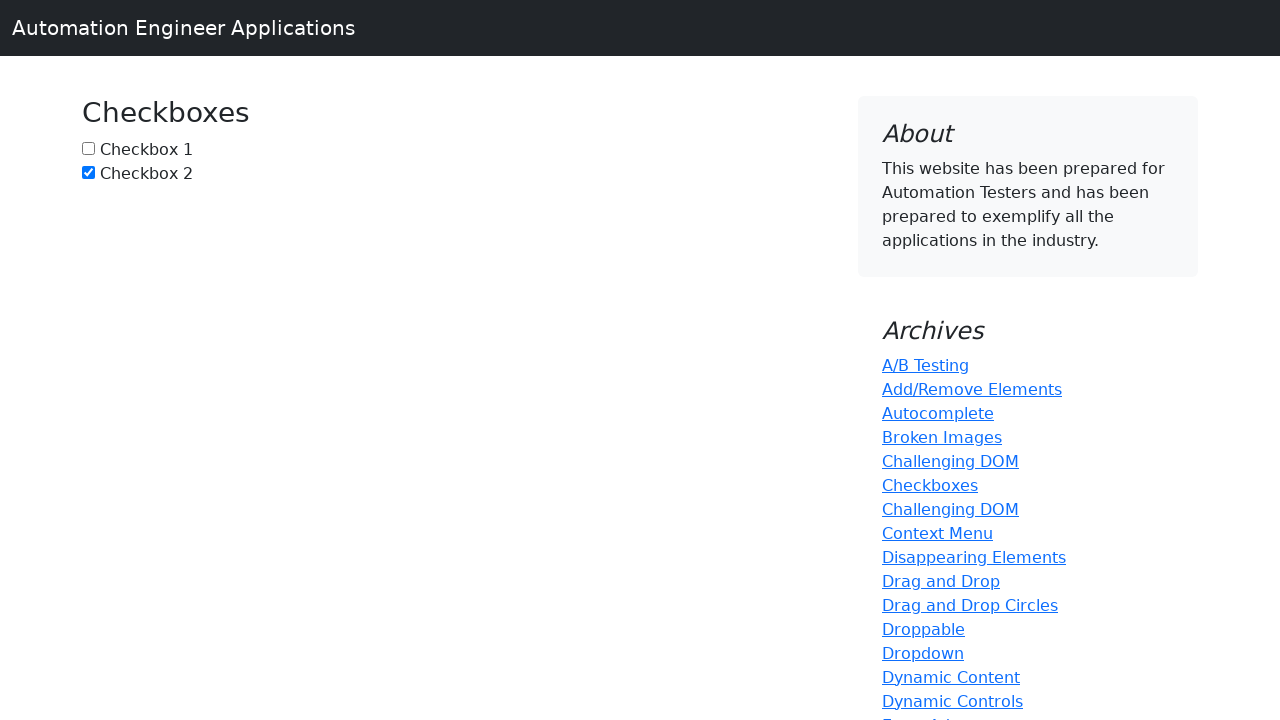

Located checkbox 2 (#box2)
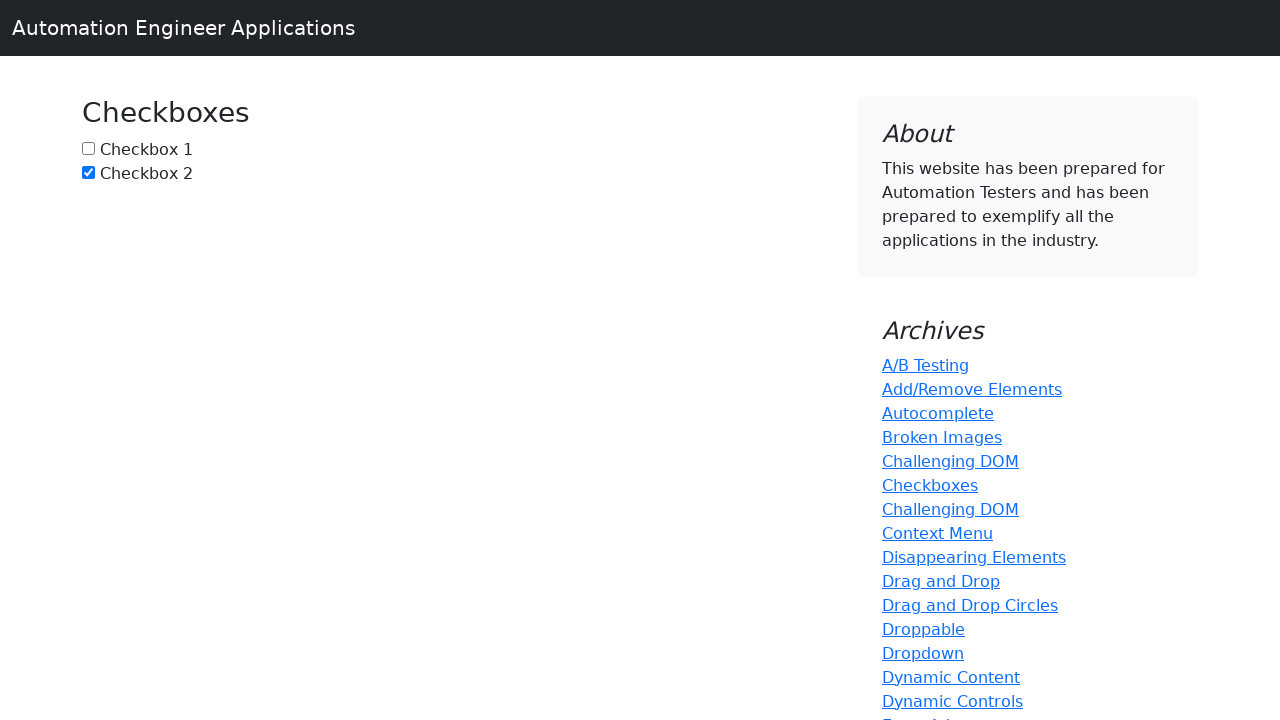

Checked if checkbox 1 is selected - it is not
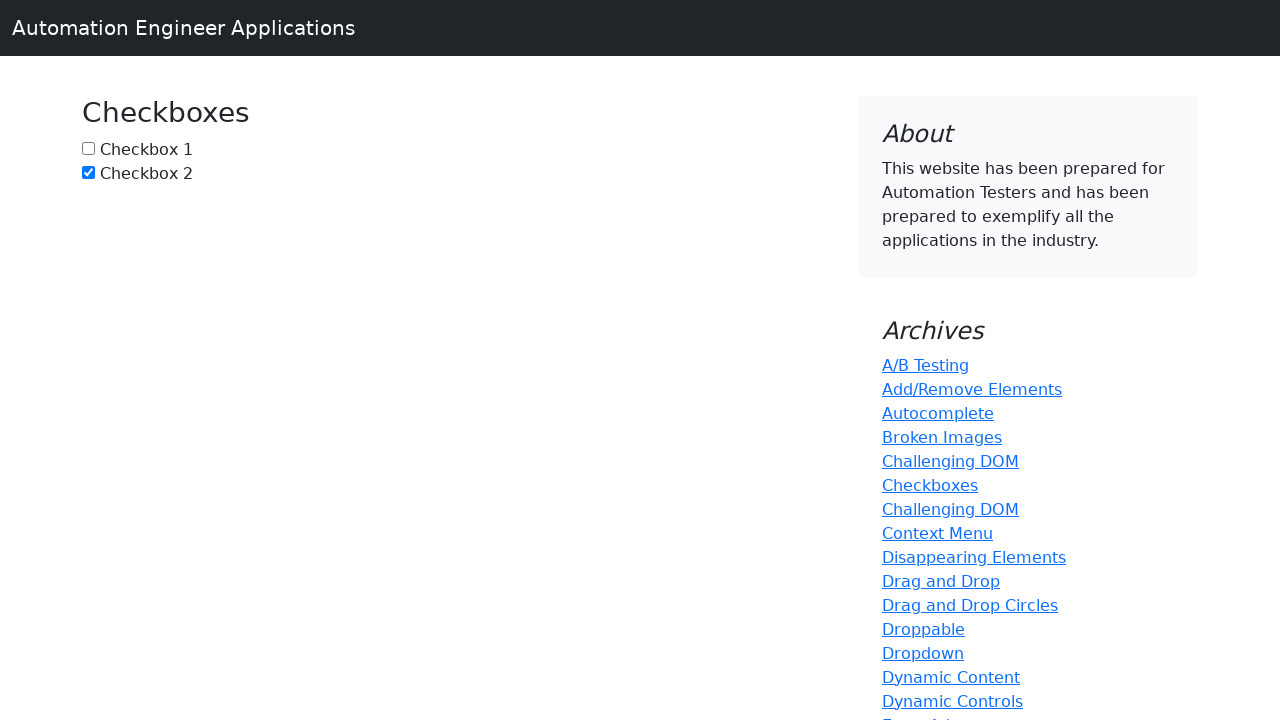

Clicked checkbox 1 to select it at (88, 148) on #box1
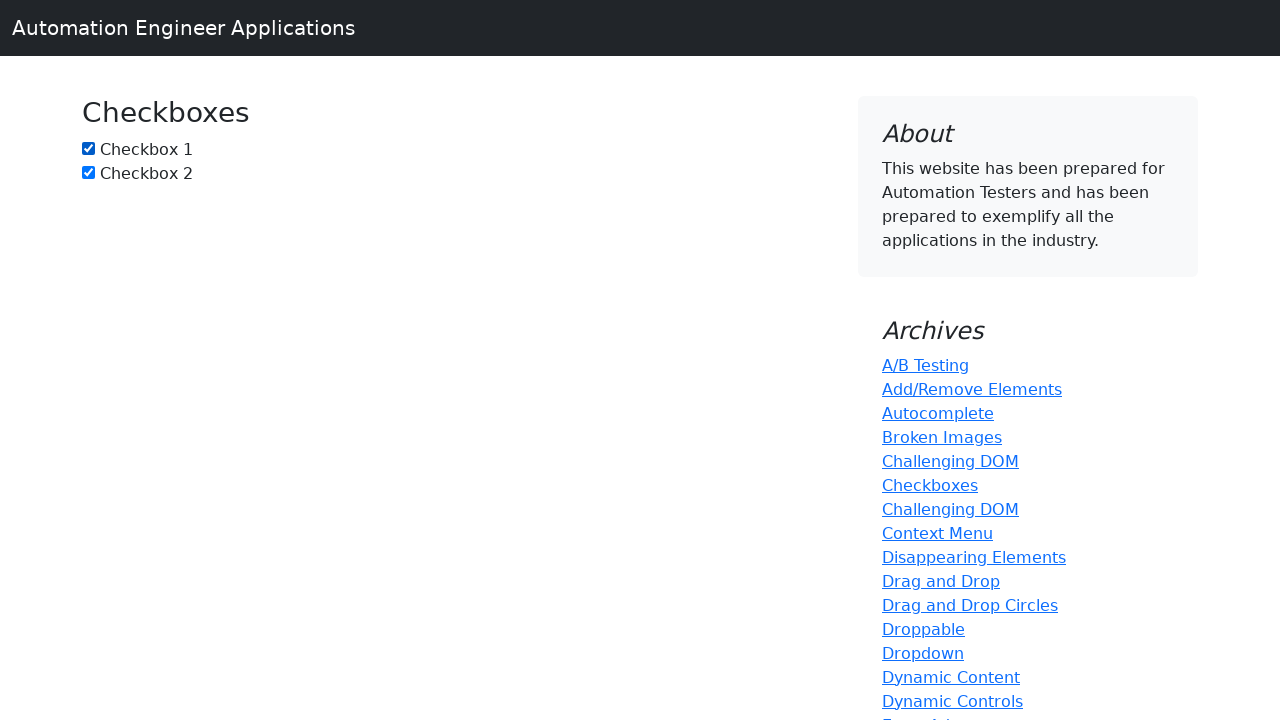

Checked if checkbox 2 is selected - it already is
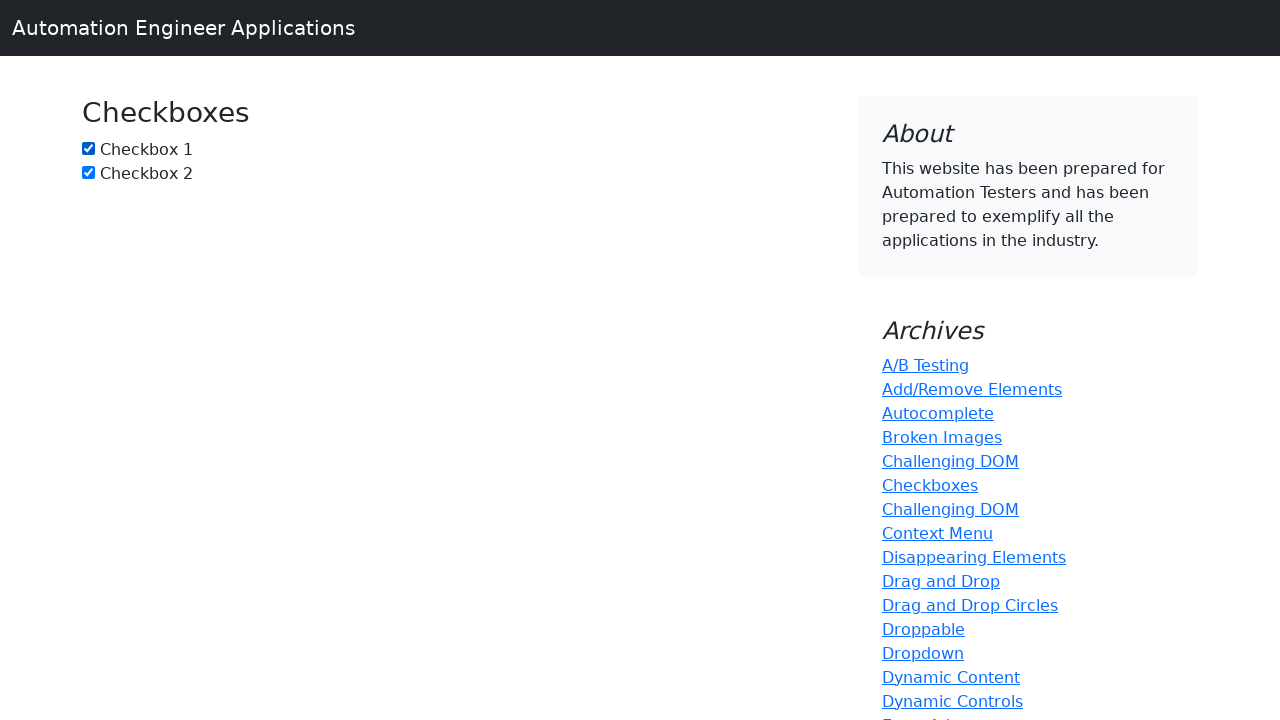

Verified that checkbox 1 is checked
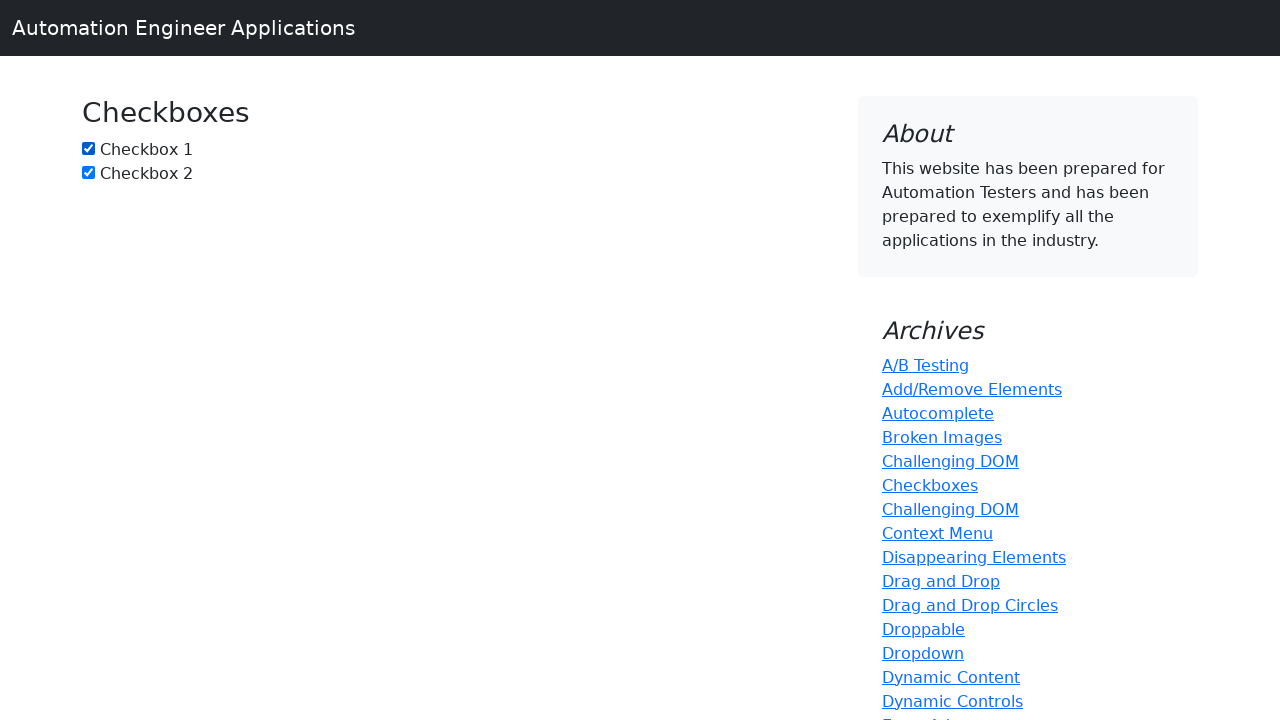

Verified that checkbox 2 is checked
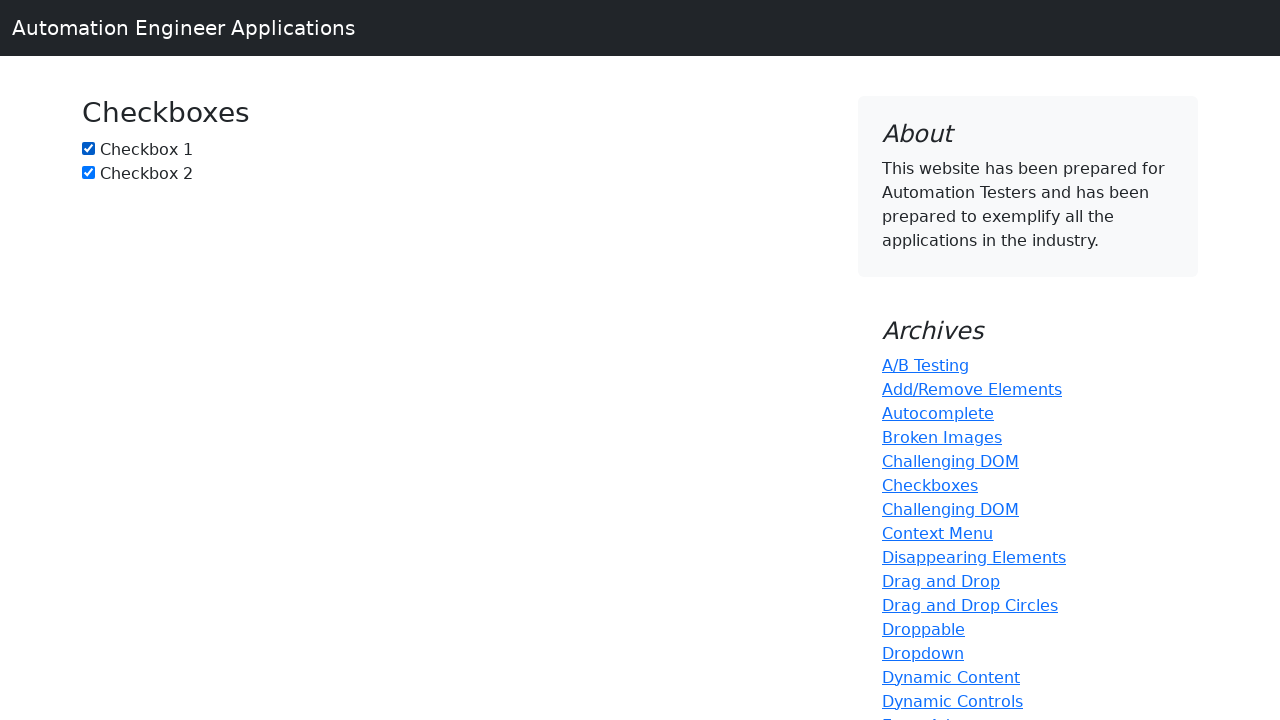

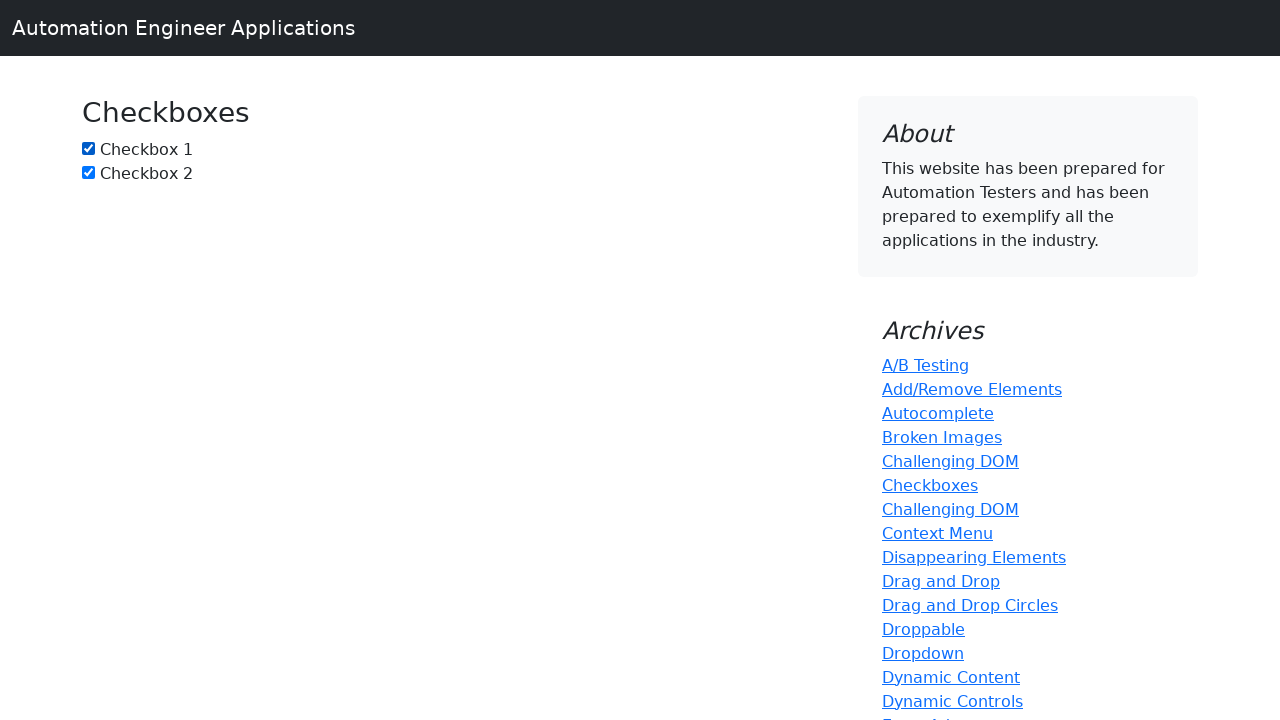